Tests browser confirm box alert functionality by navigating to the alerts demo page, clicking to show a confirm dialog, and accepting it.

Starting URL: https://demo.automationtesting.in/Alerts.html

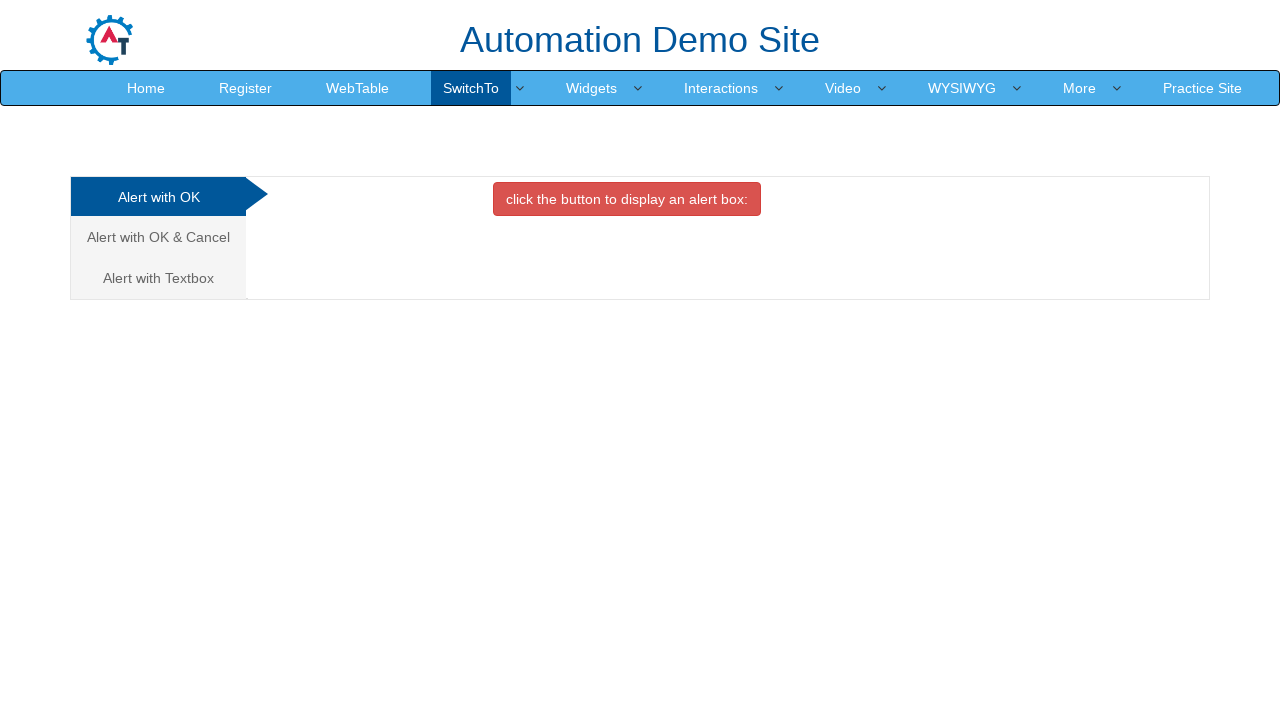

Clicked on the 'Cancel' tab to switch to confirm box section at (158, 237) on xpath=//a[contains(text(),'Cancel')]
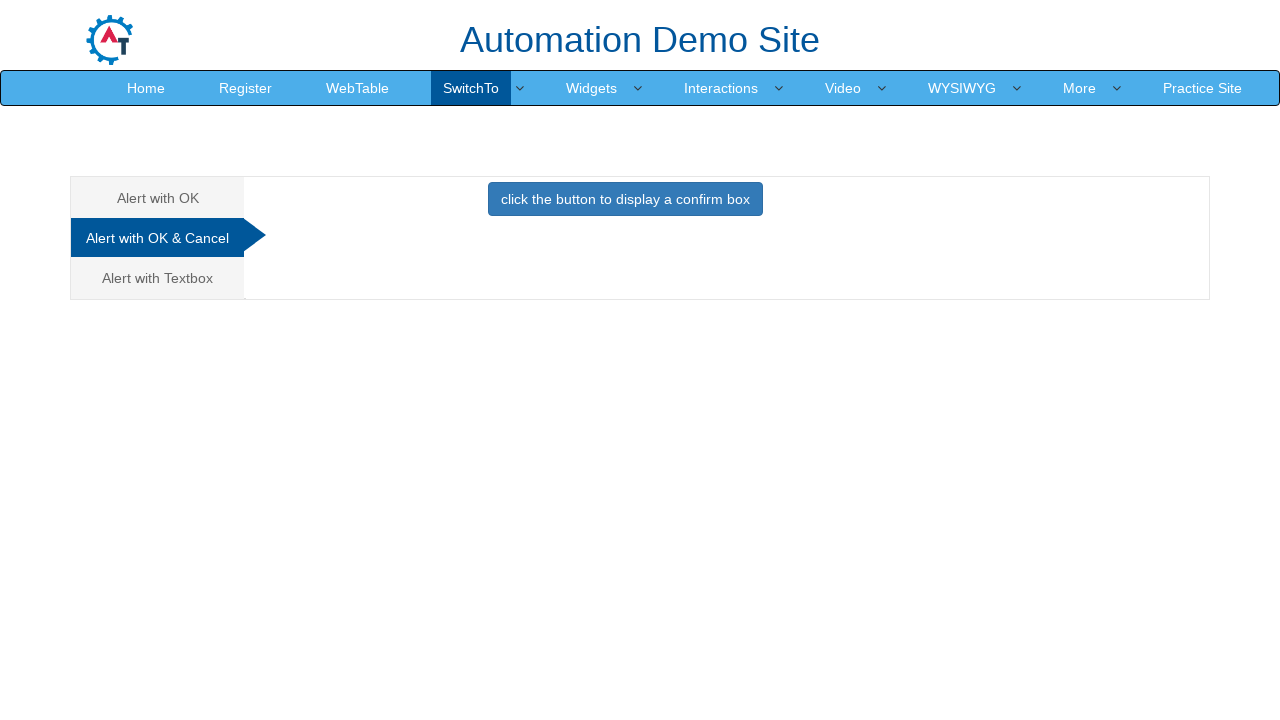

Waited for the tab to become active
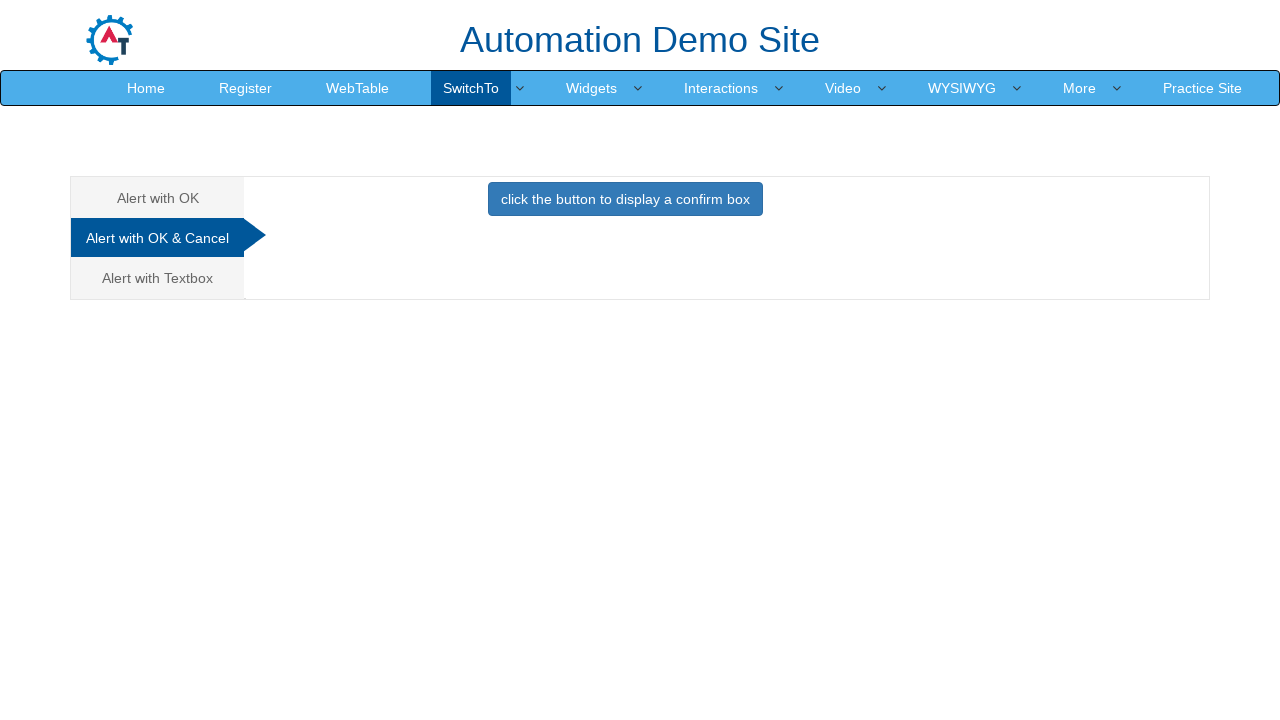

Set up dialog handler to accept the confirm box
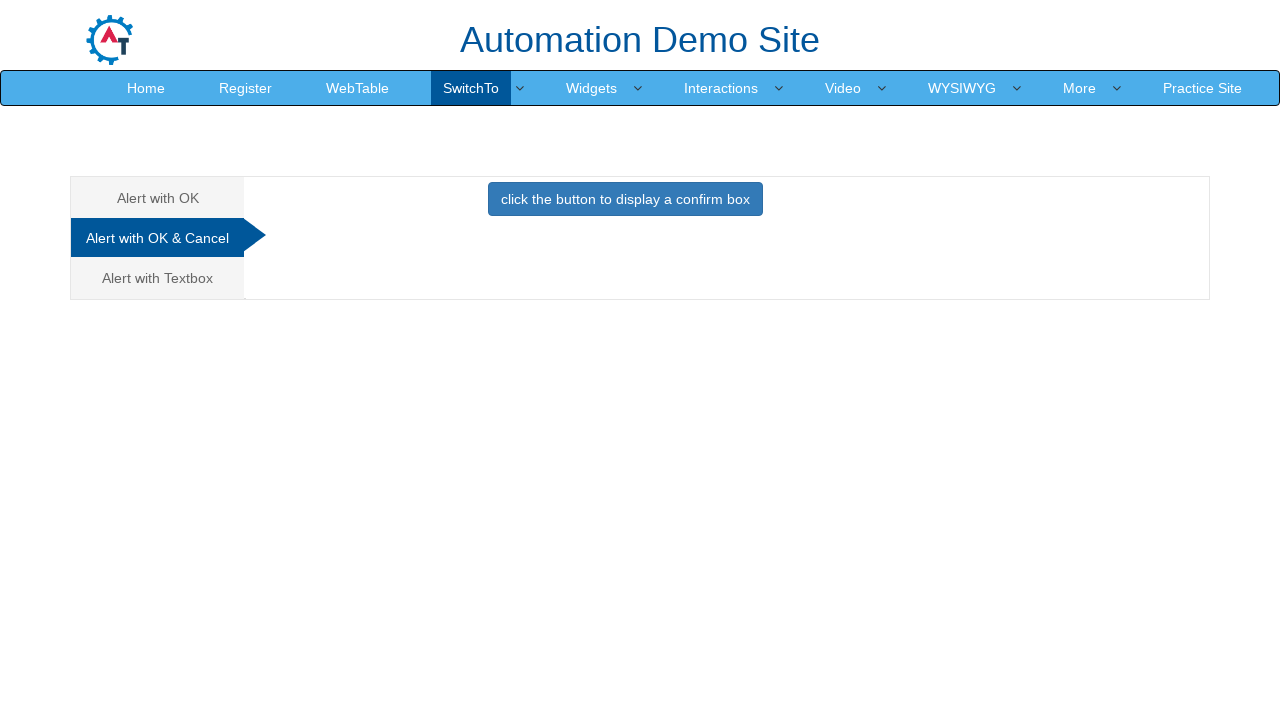

Clicked the button to trigger the confirm box alert at (625, 199) on xpath=//button[contains(text(),'confirm box')]
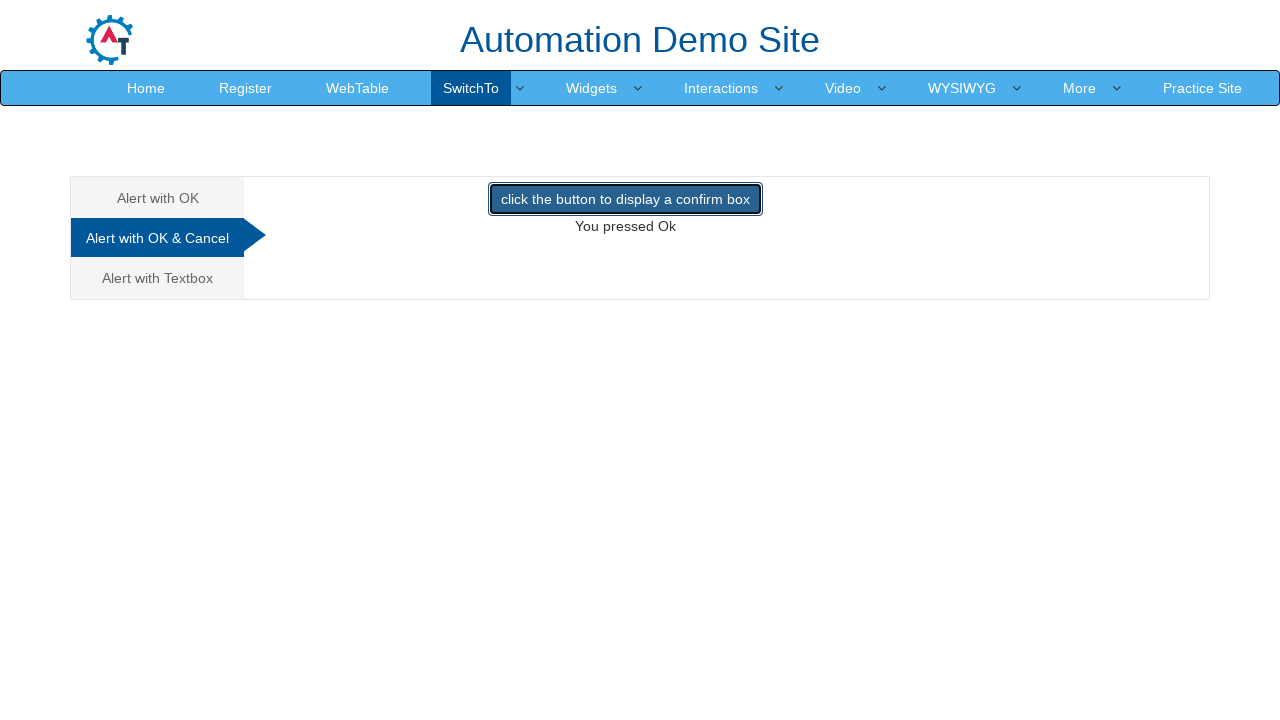

Waited for the dialog interaction to complete
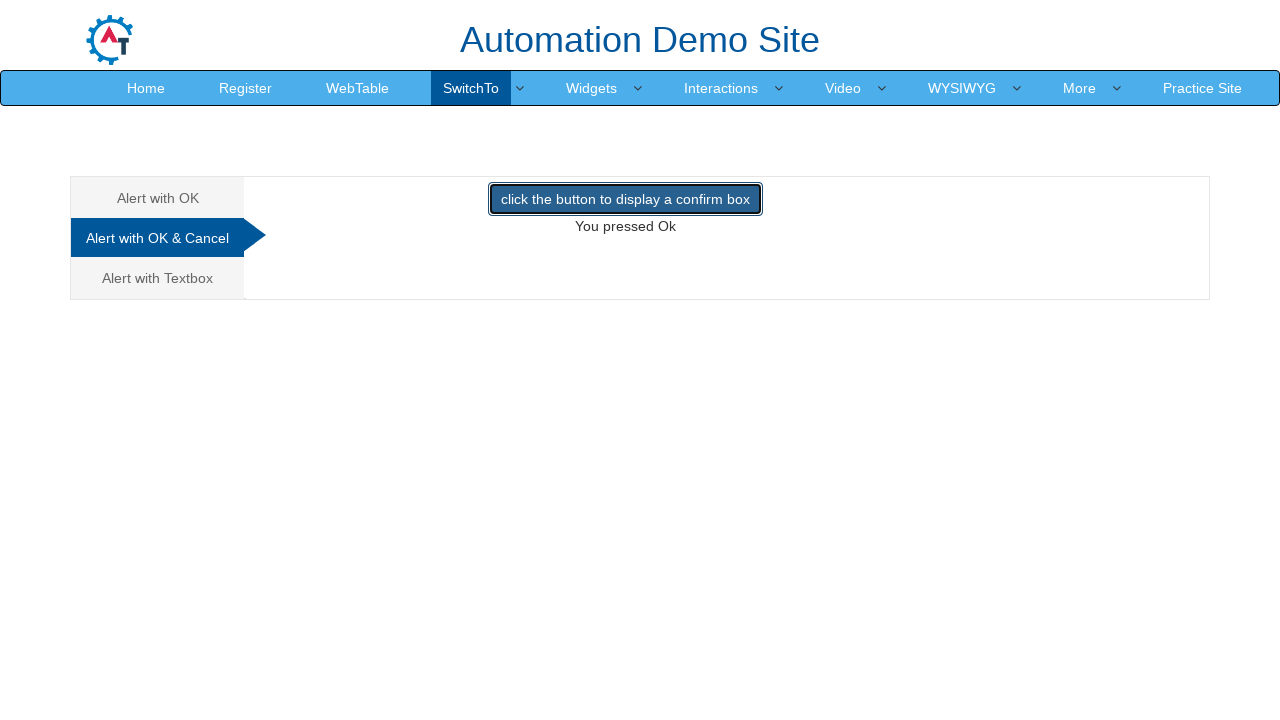

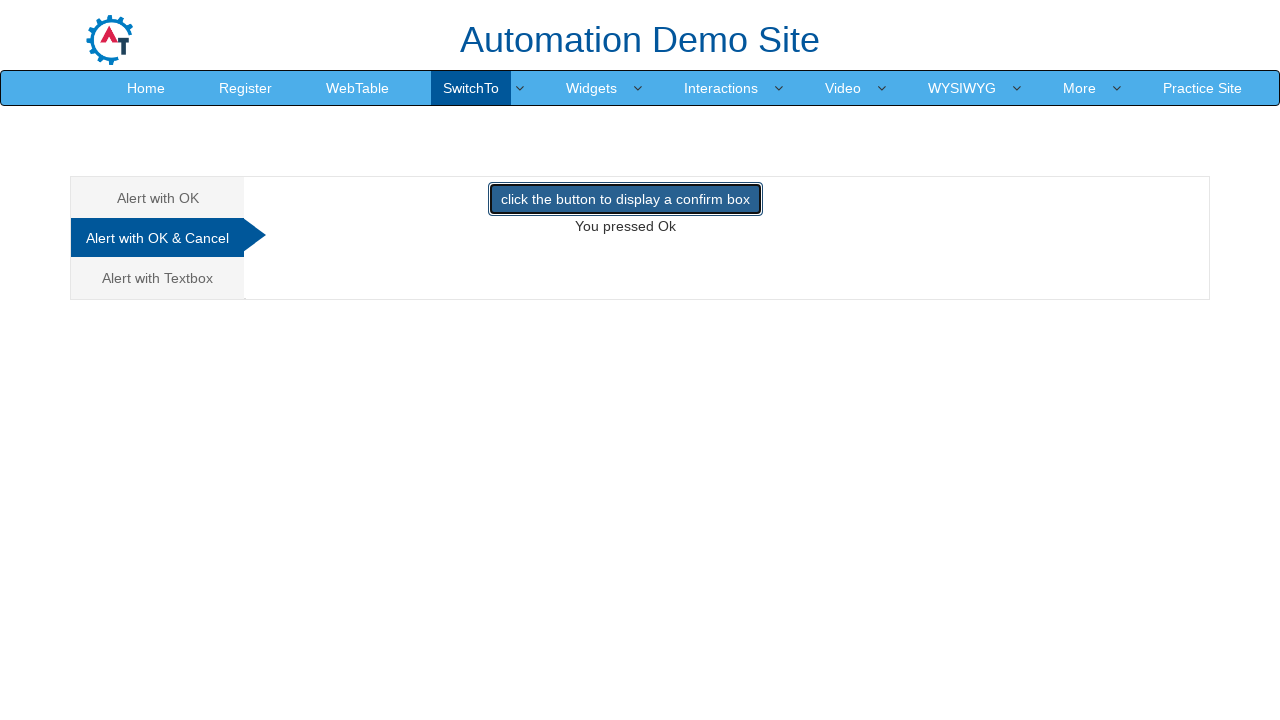